Runs the Speedometer 2.0 browser benchmark by starting the test and waiting for results to appear

Starting URL: https://browserbench.org/Speedometer2.0/

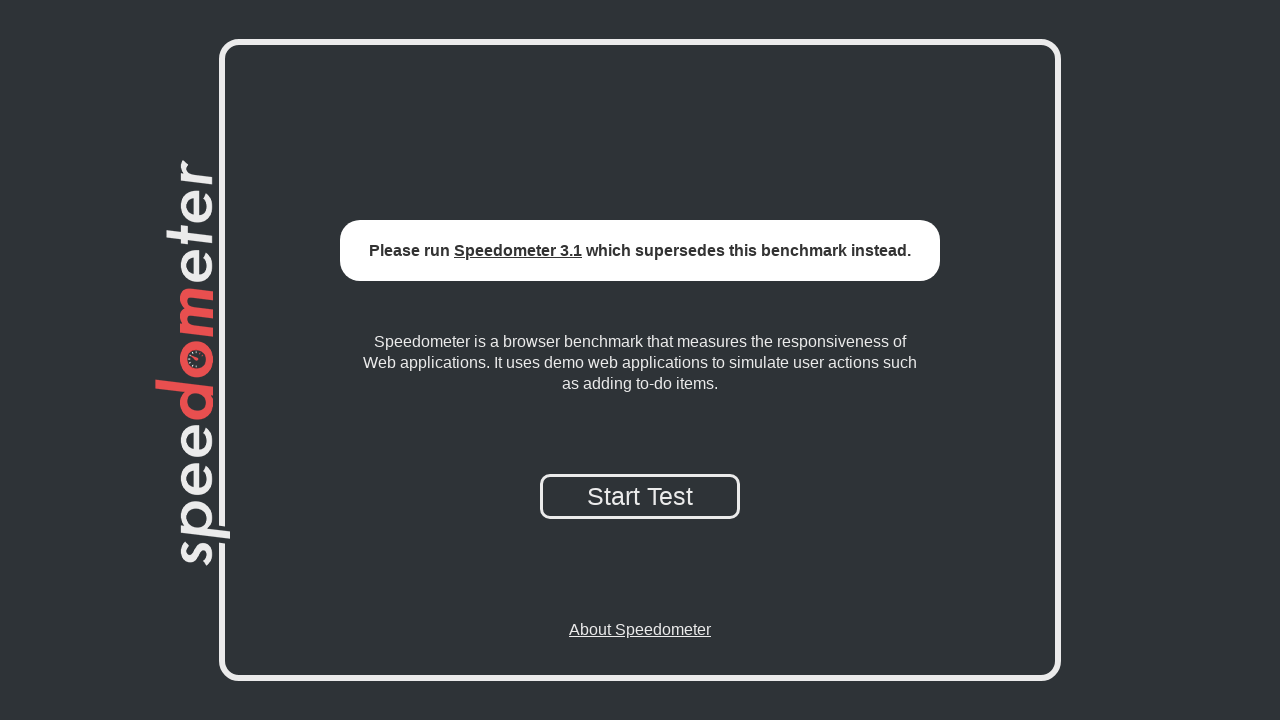

Page fully loaded with network idle
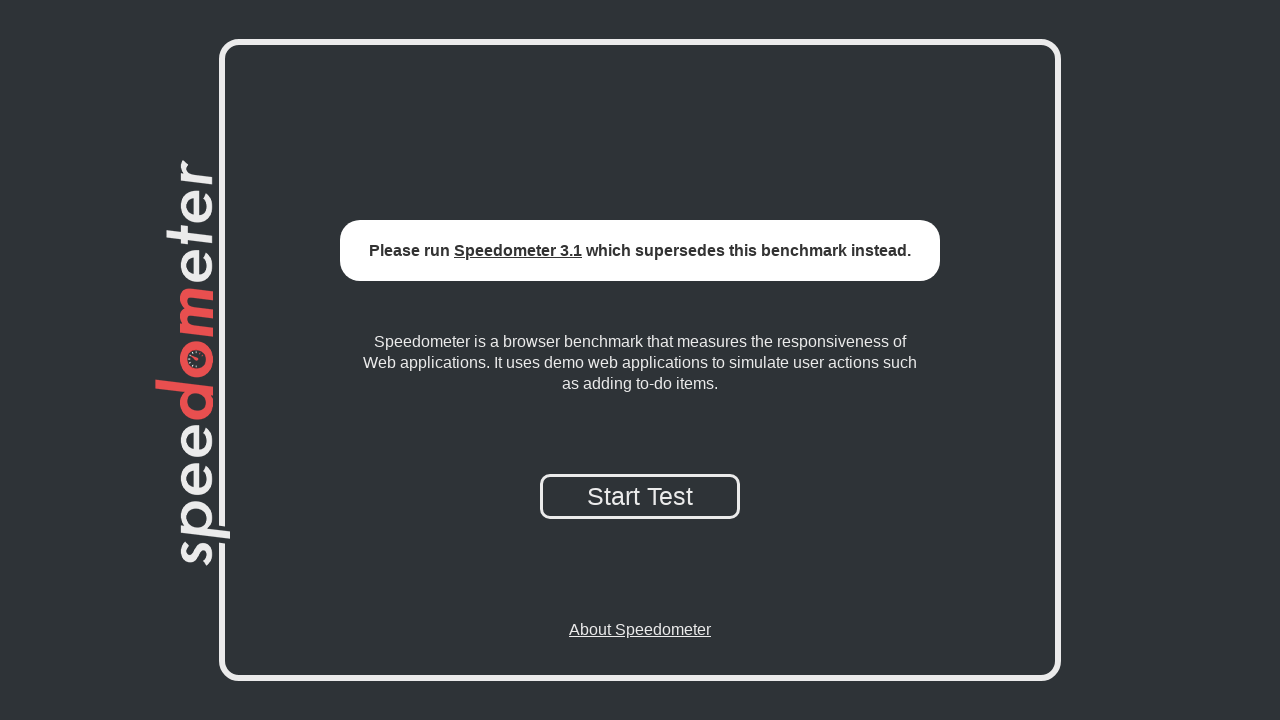

Started Speedometer 2.0 benchmark test
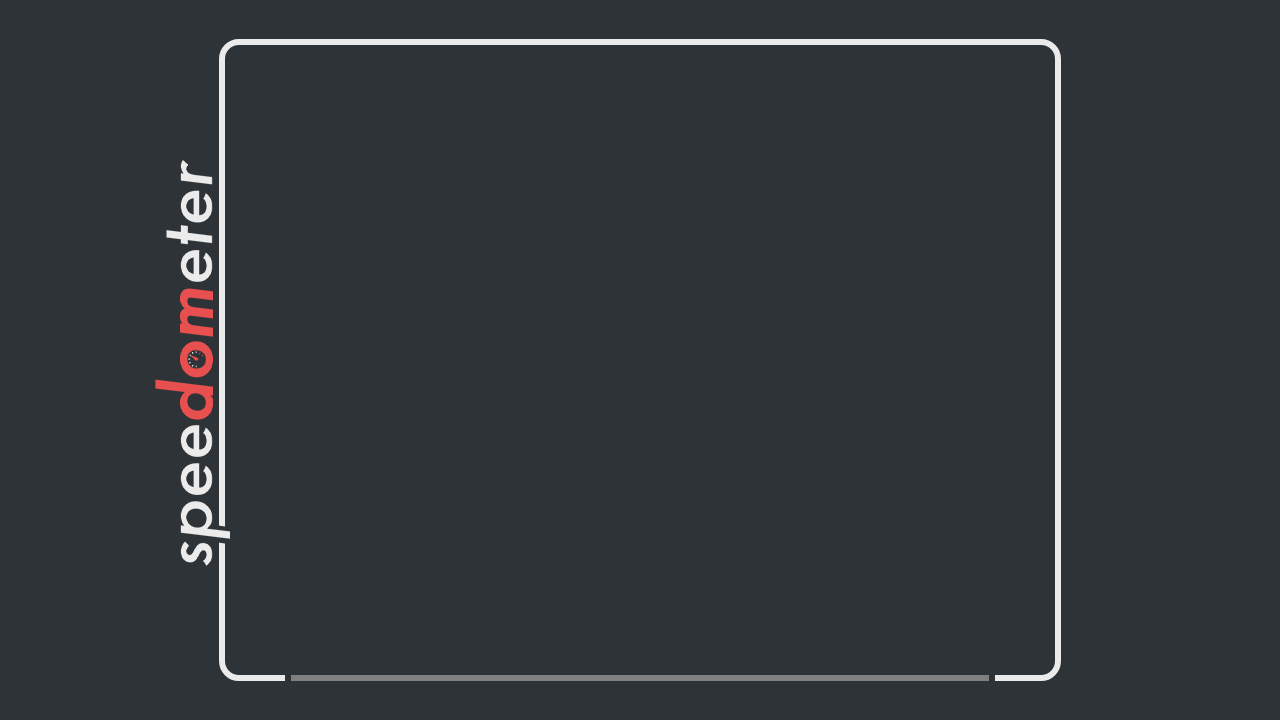

Benchmark results appeared on page
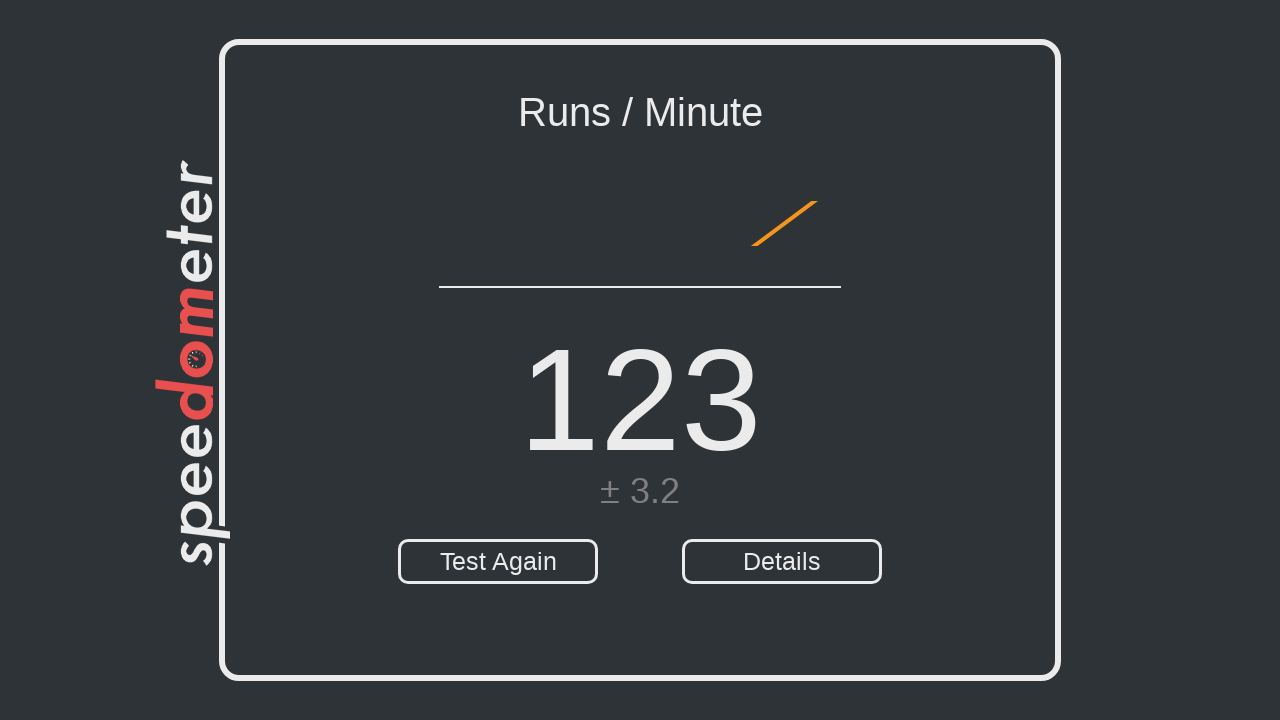

Result number element verified and visible
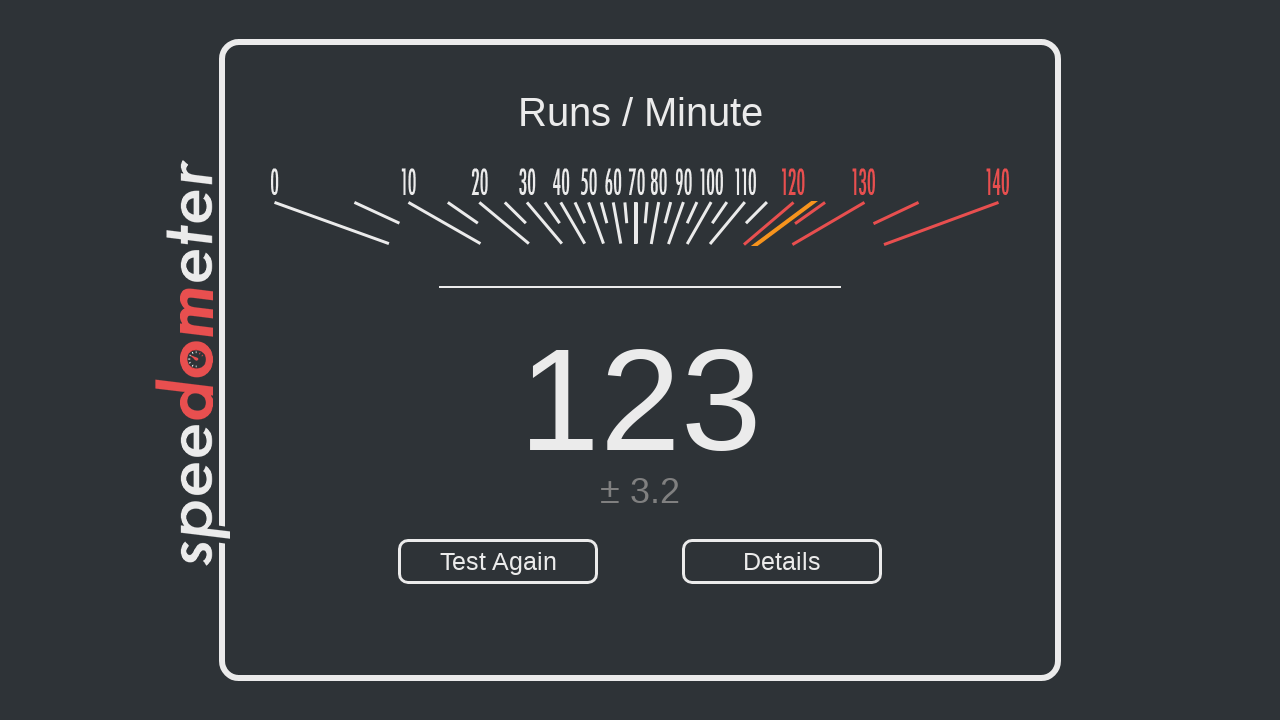

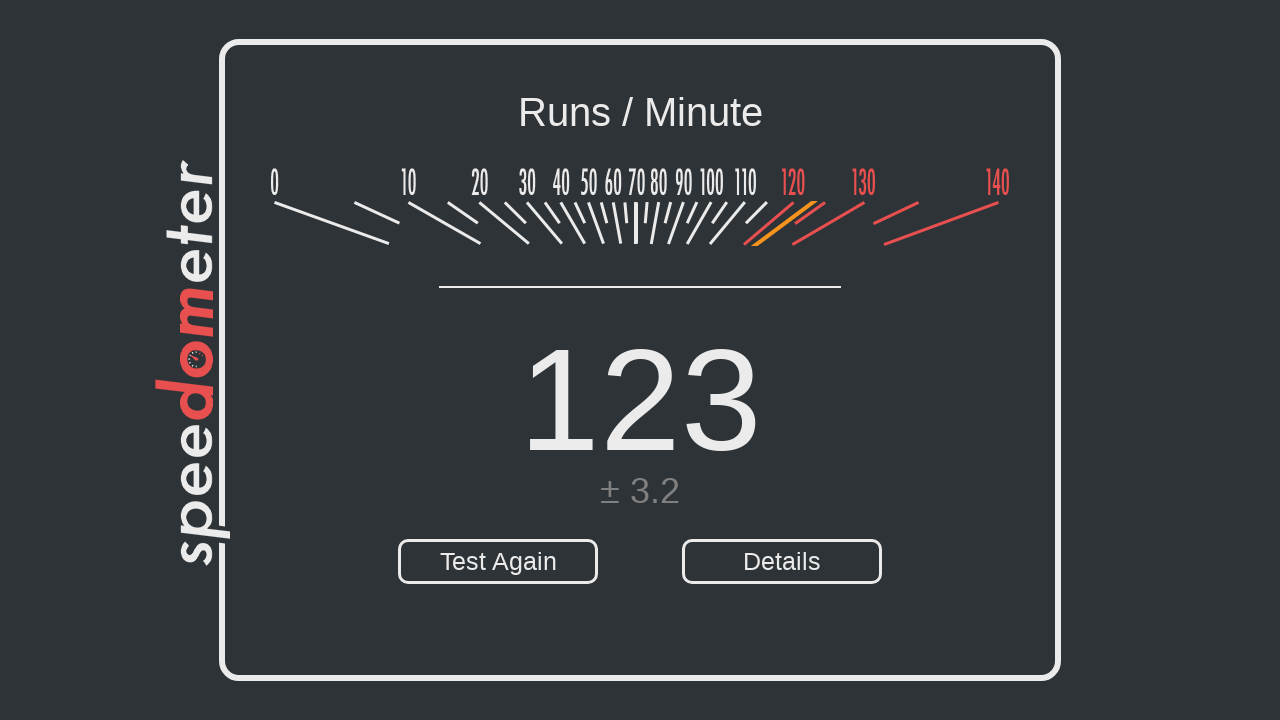